Verifies the text content of the h1 heading element

Starting URL: https://www.selenium.dev/selenium/web/inputs.html

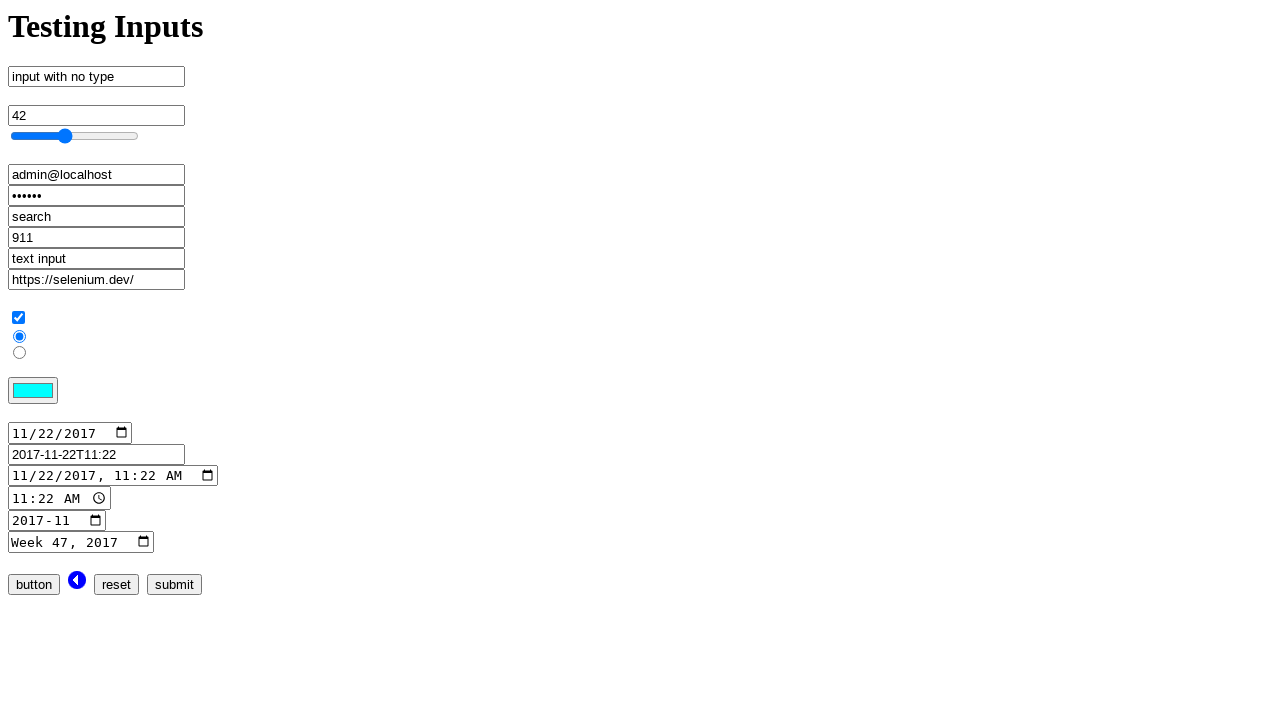

Navigated to inputs.html test page
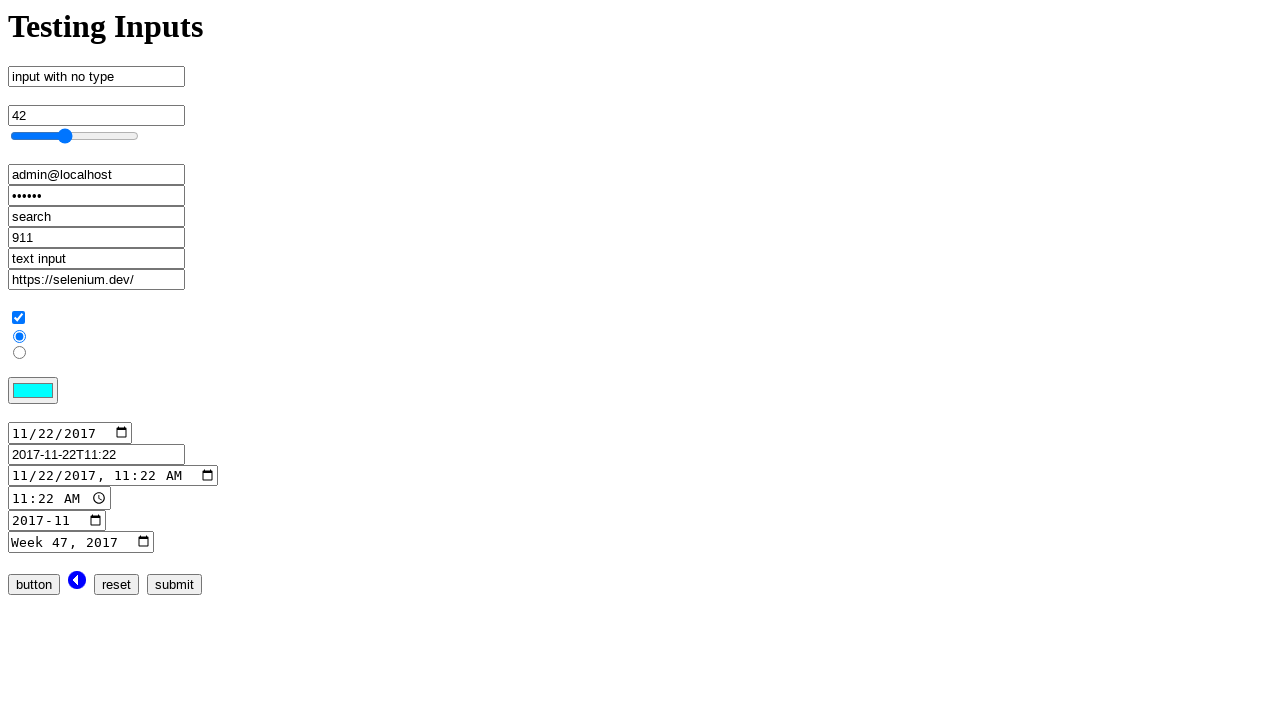

Retrieved text content from h1 heading element
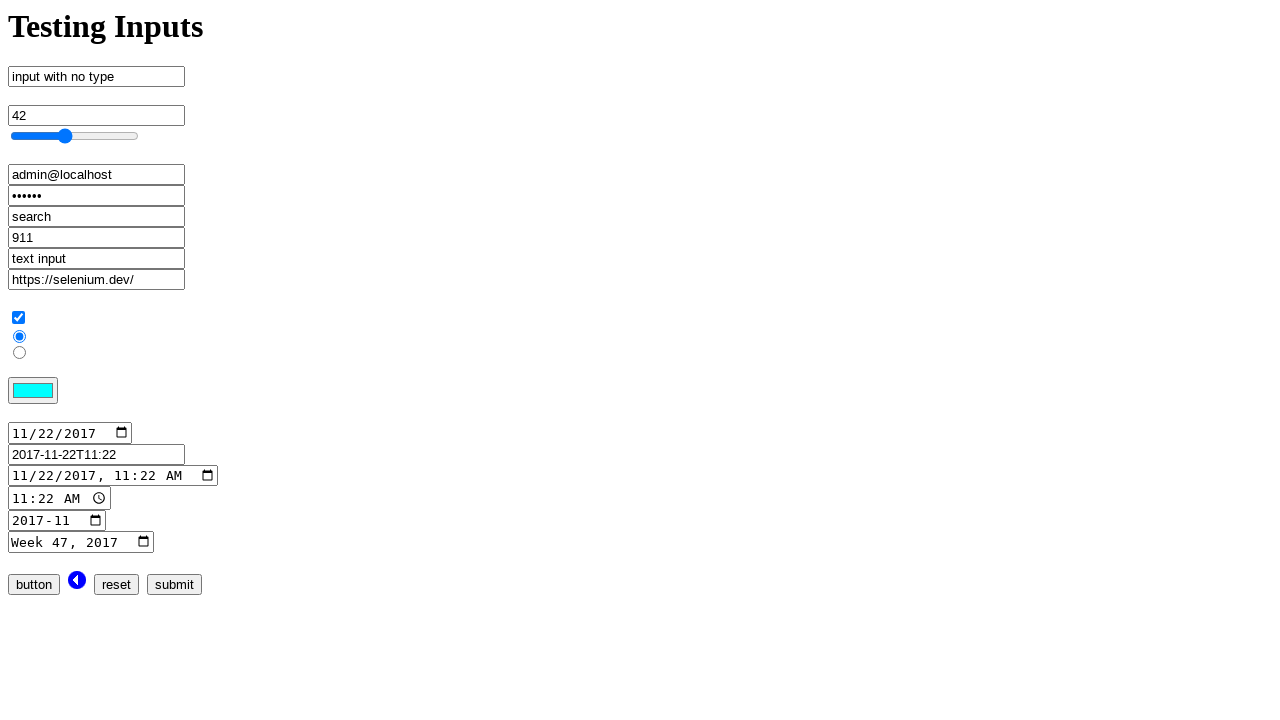

Verified h1 text content equals 'Testing Inputs'
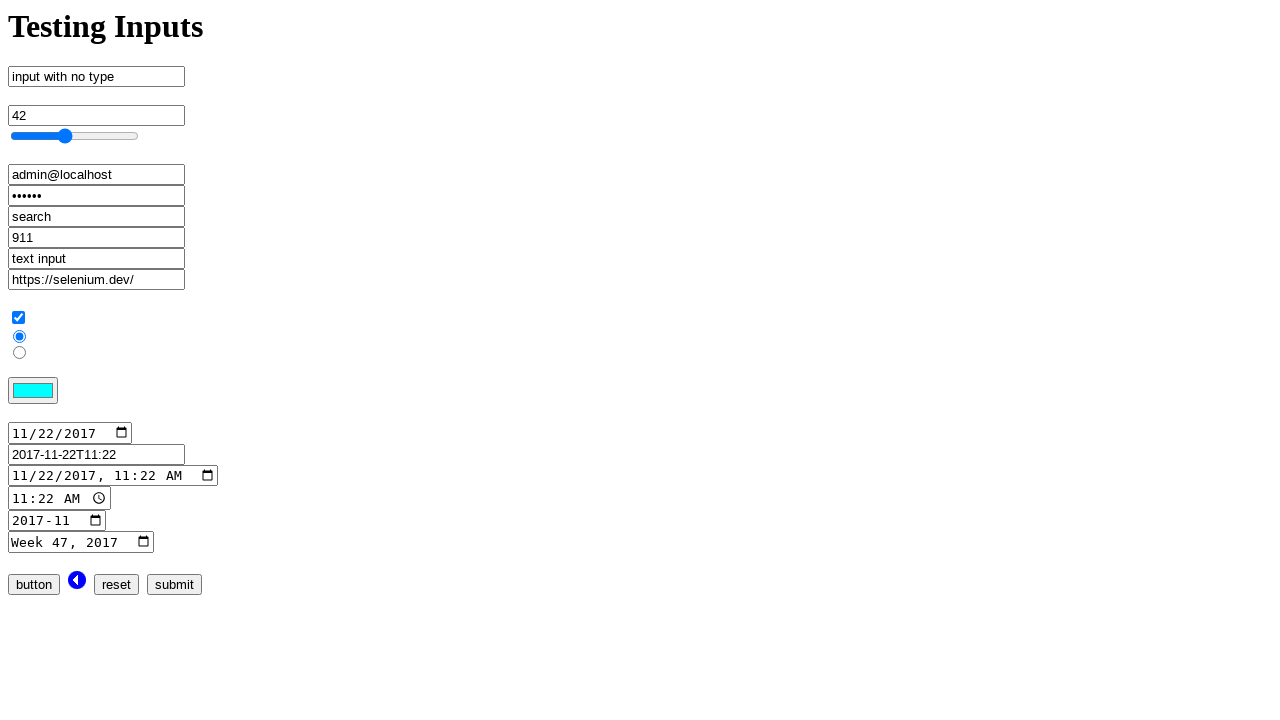

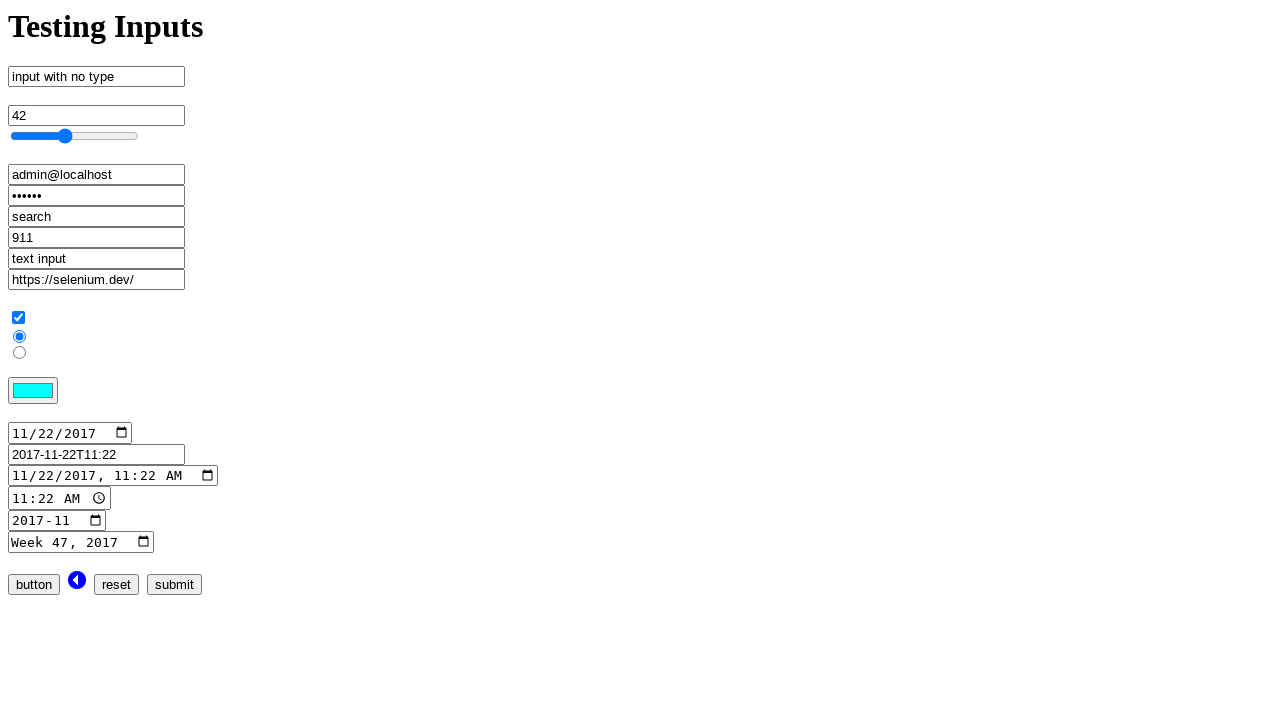